Tests calculator addition functionality by entering numbers, clicking the add operator, and verifying the result for multiple test cases

Starting URL: https://www.calculator.net/

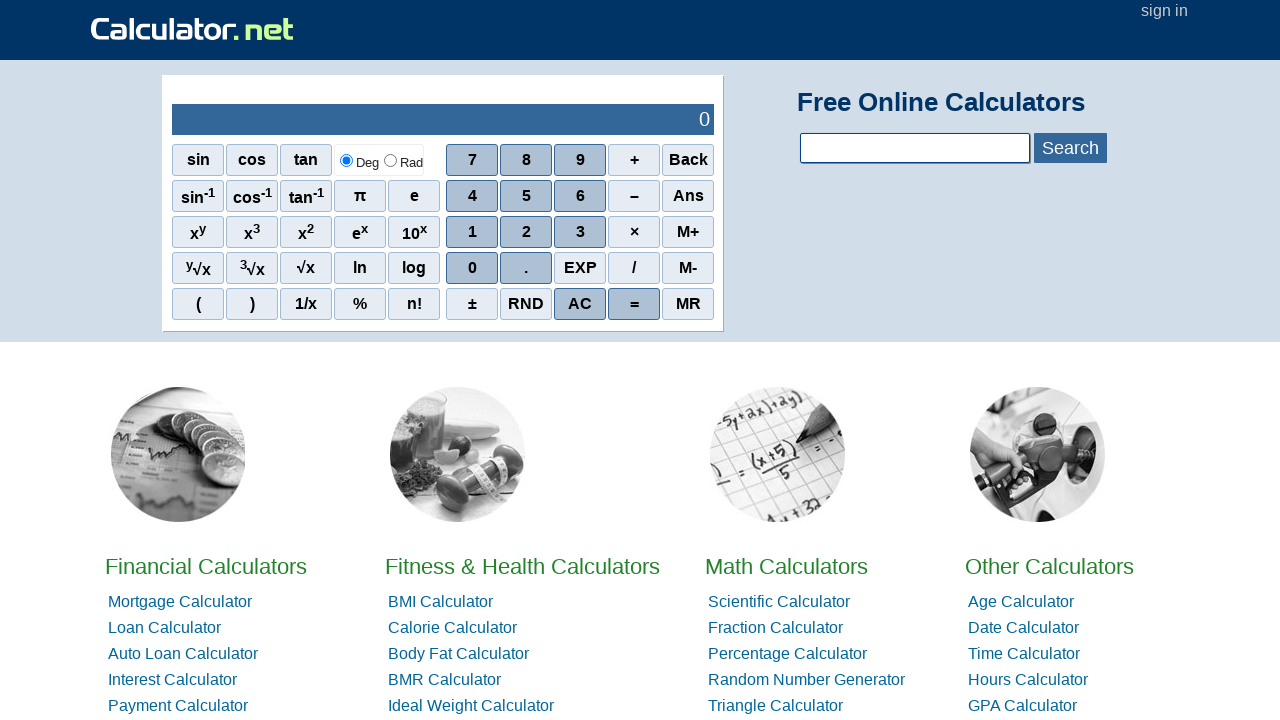

Clicked number 1 for first test case at (472, 232) on xpath=//span[.='1']
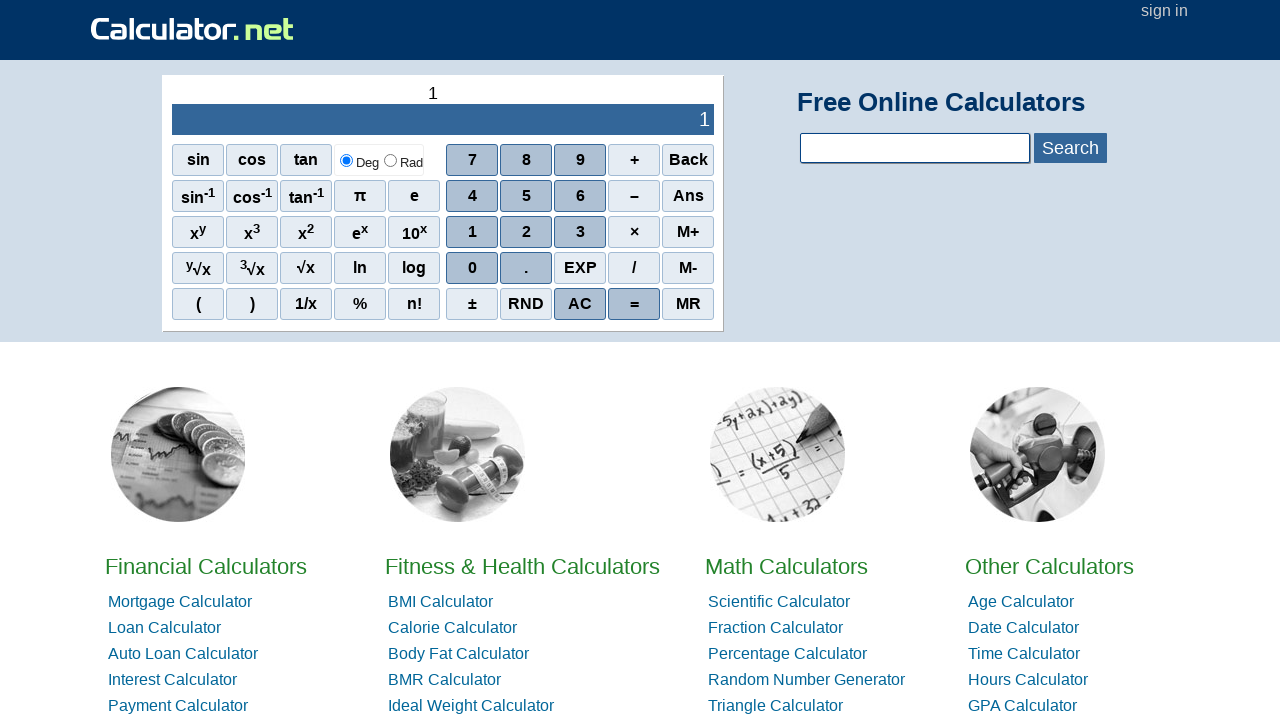

Clicked number 5 to enter 15 at (526, 196) on xpath=//span[.='5']
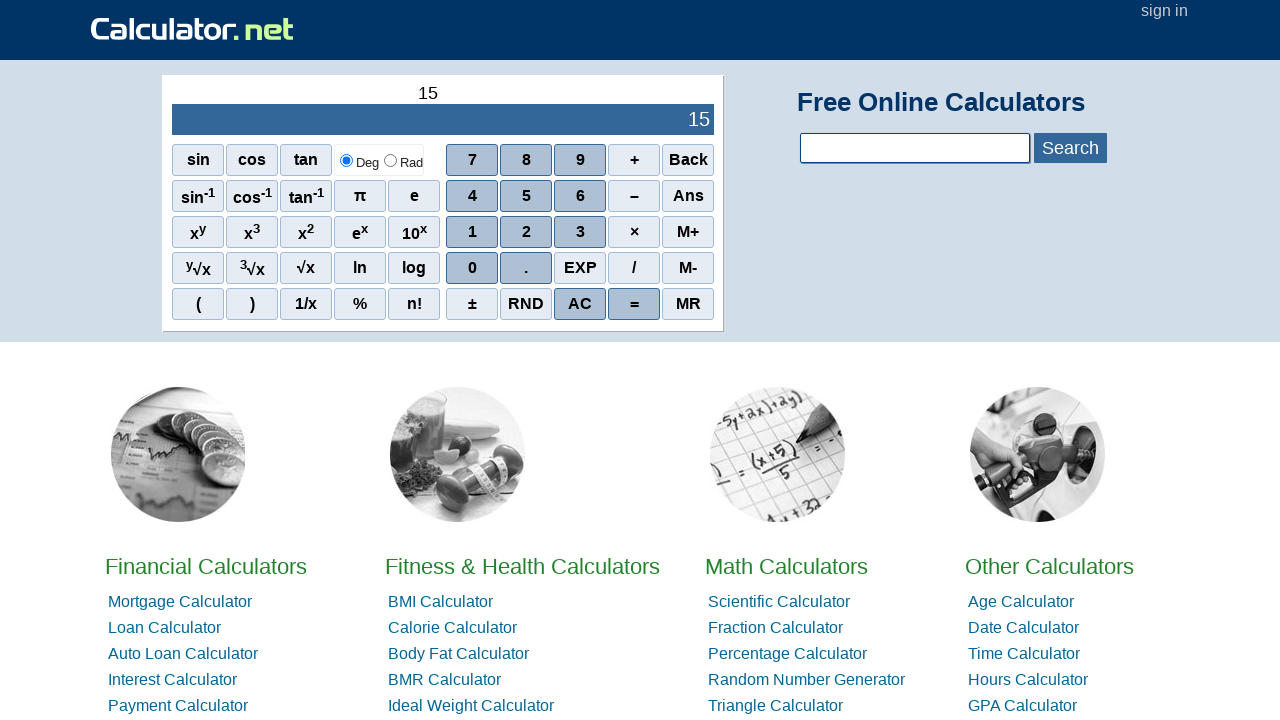

Clicked addition operator at (634, 160) on xpath=//span[.='+']
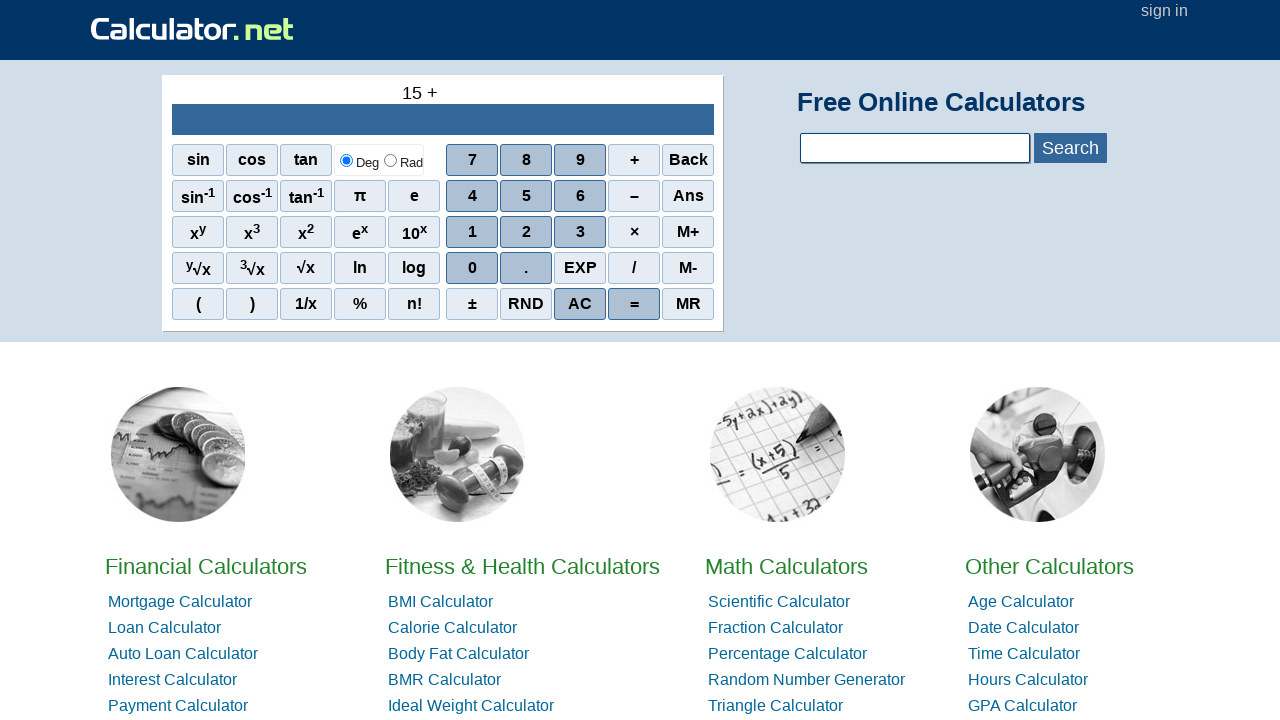

Clicked number 1 for second operand at (472, 232) on xpath=//span[.='1']
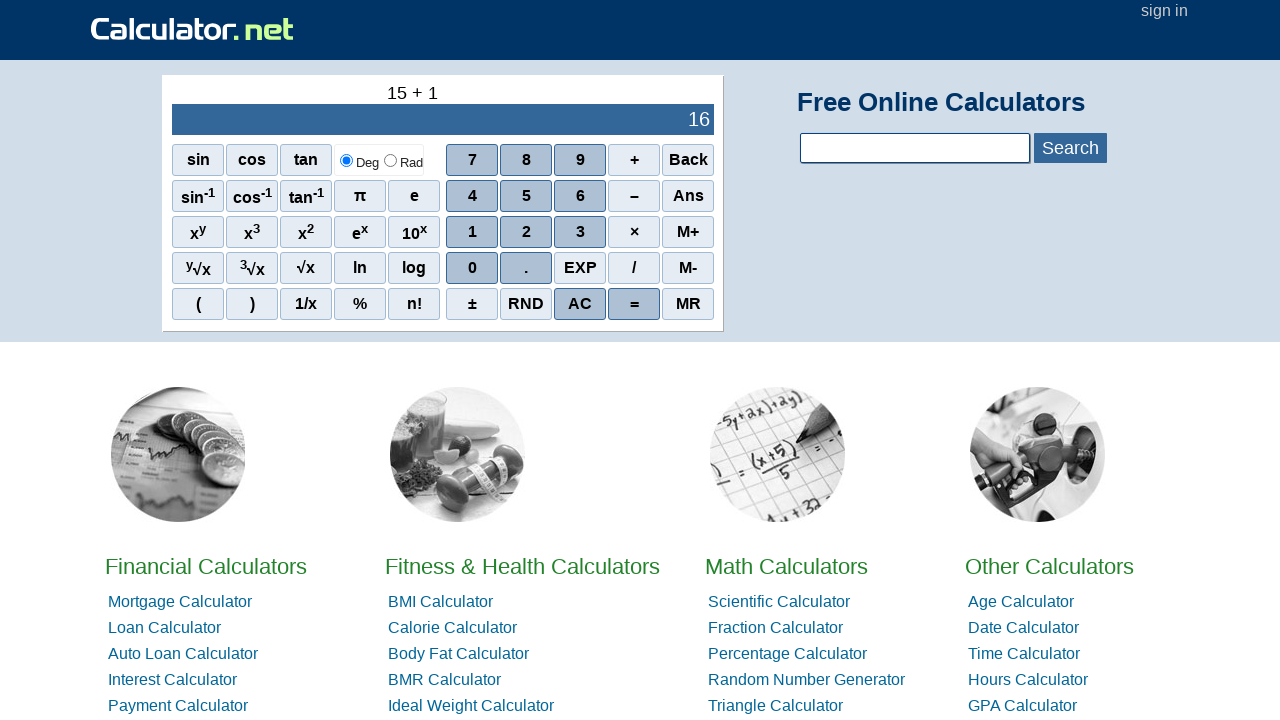

Clicked number 0 at (472, 268) on xpath=//span[.='0']
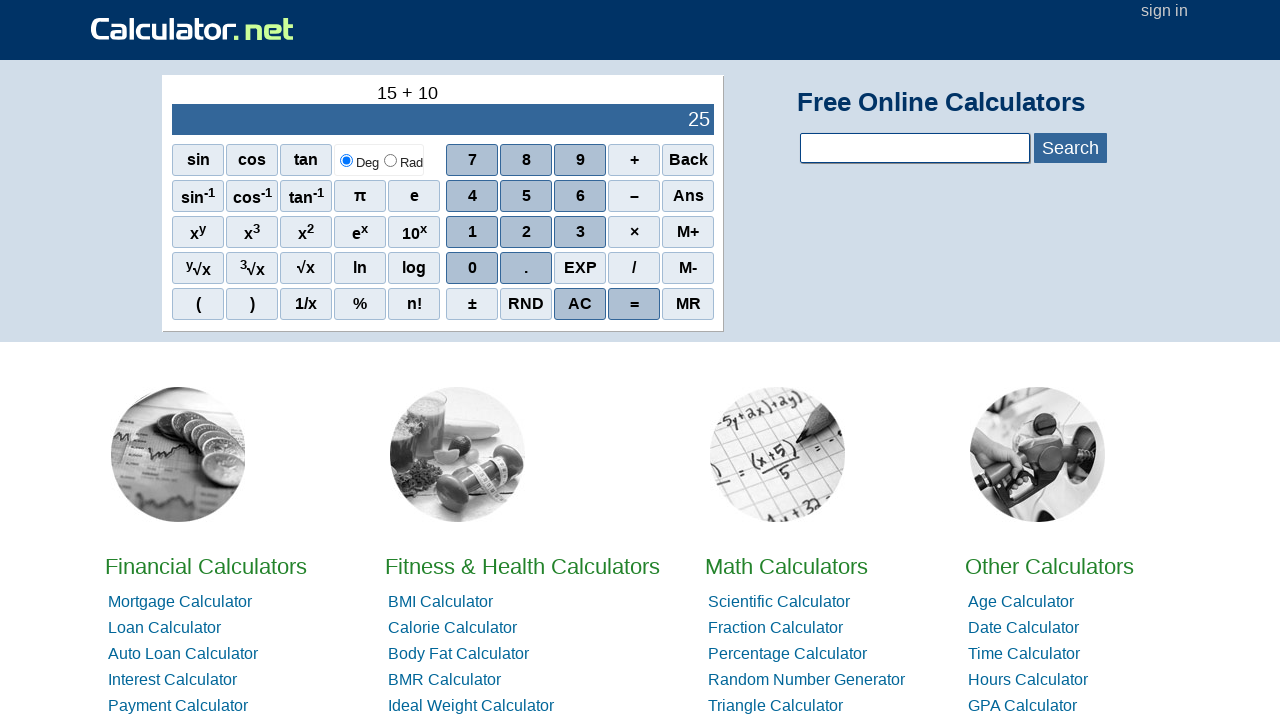

Clicked number 0 again to enter 100 at (472, 268) on xpath=//span[.='0']
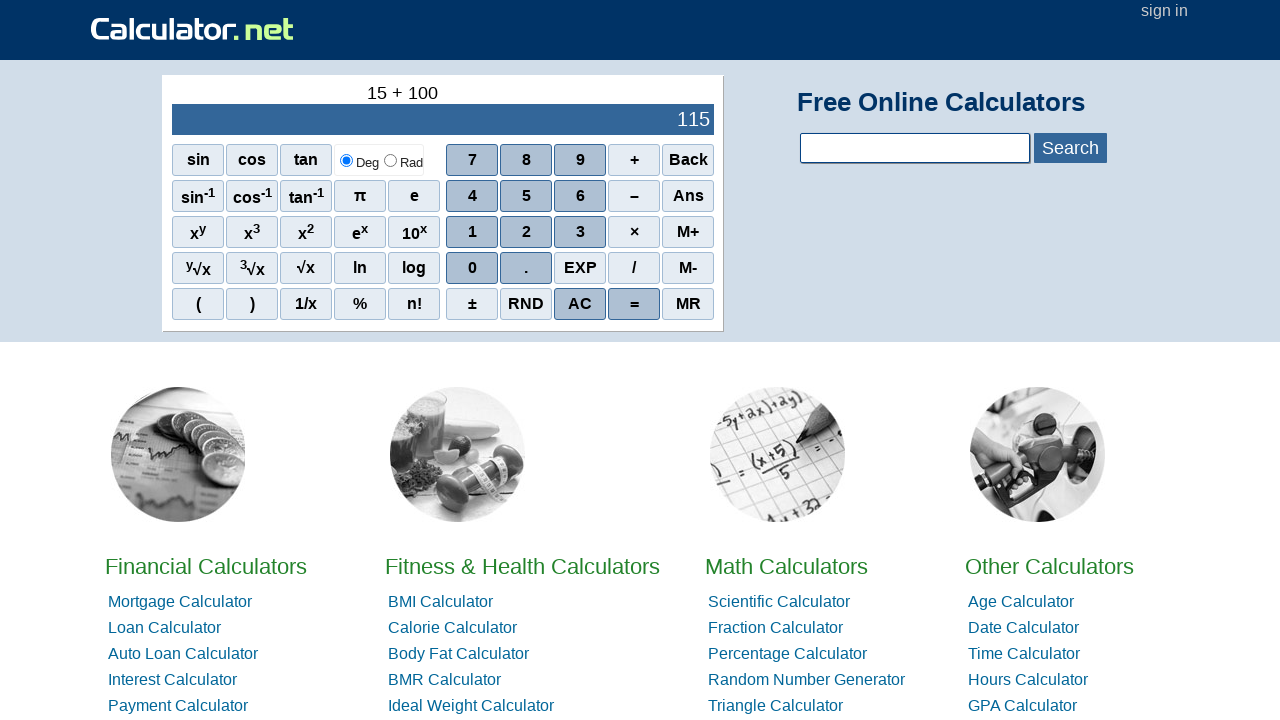

Clicked equals button to calculate 15 + 100 at (634, 304) on xpath=//span[.='=']
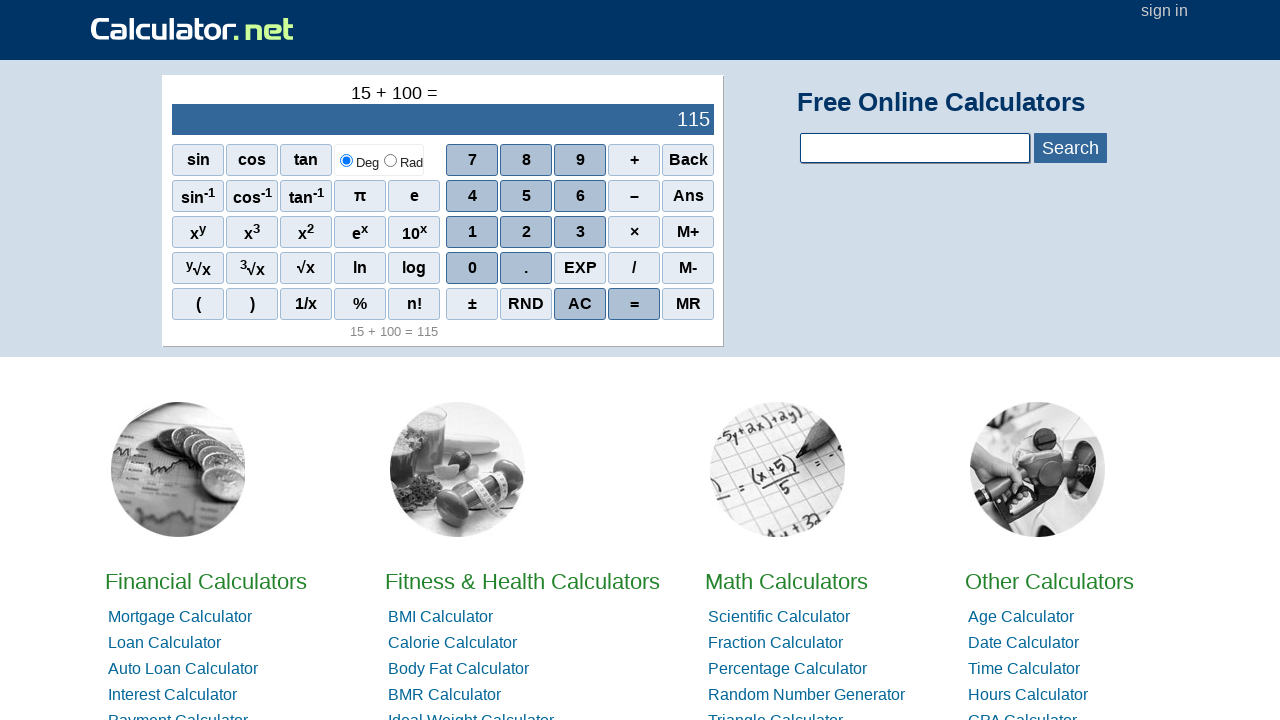

Located result display element
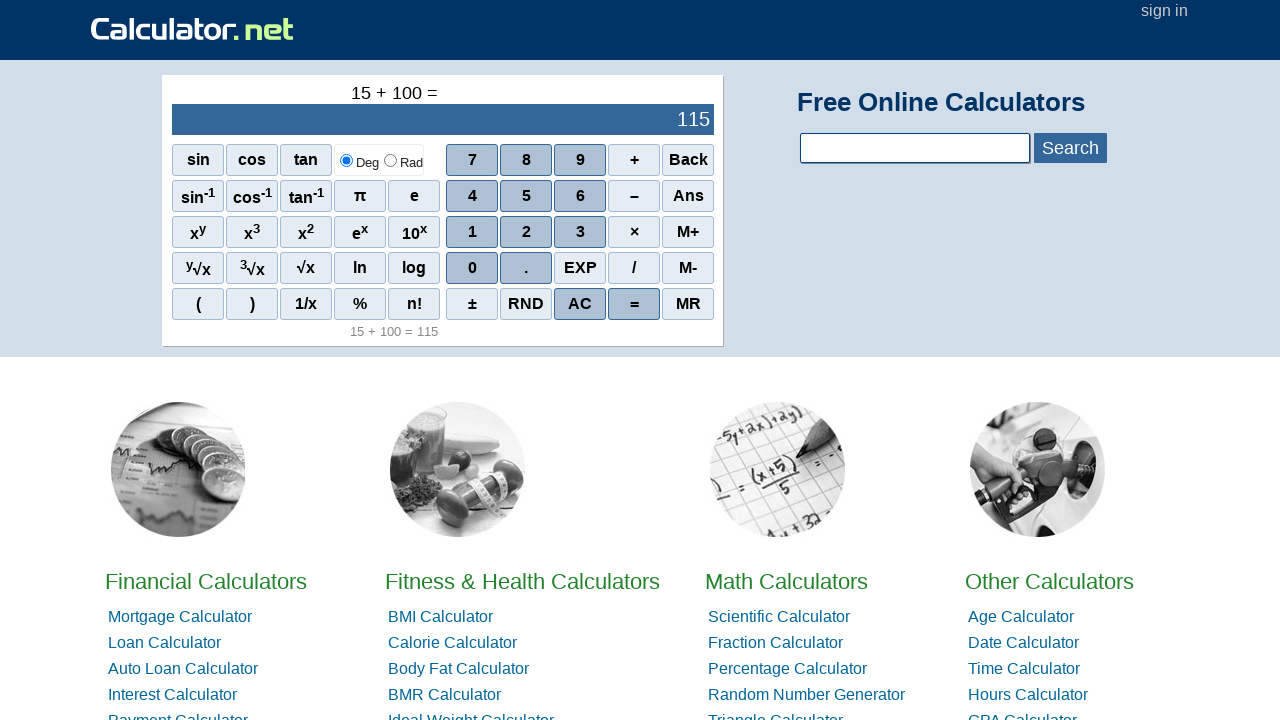

Verified result is 115
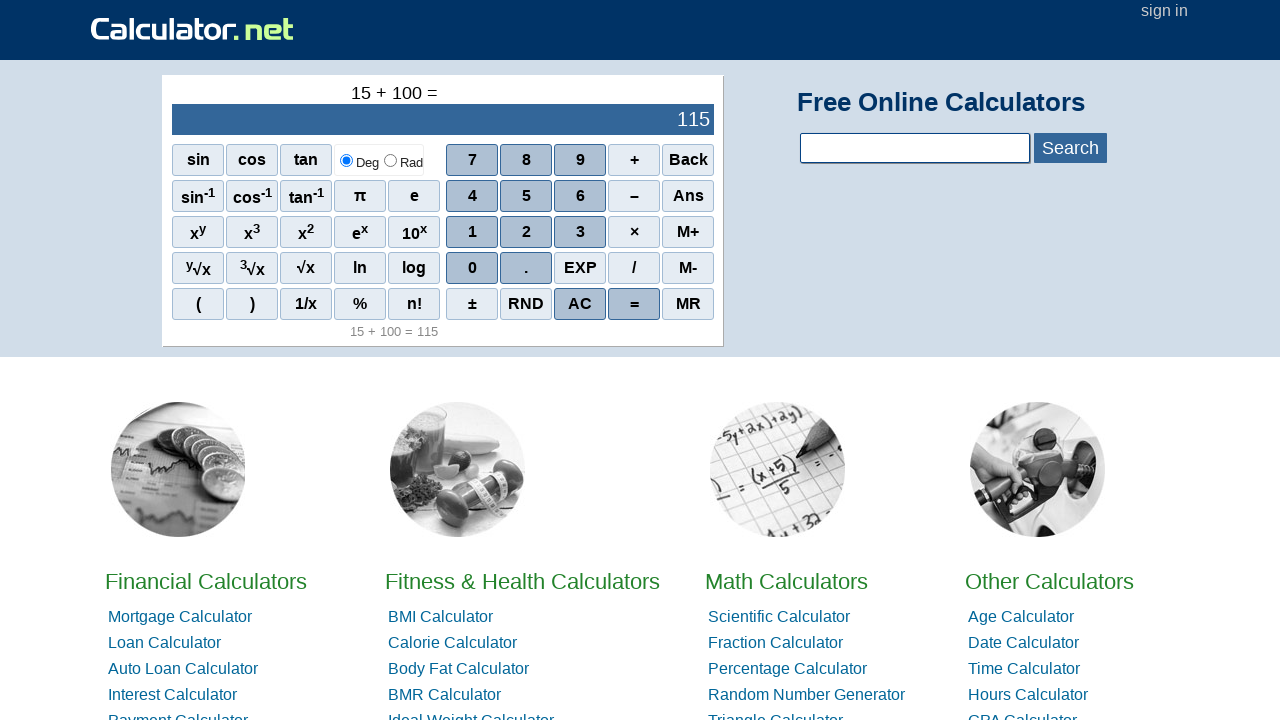

Cleared calculator for next test case at (580, 304) on xpath=//span[.='AC']
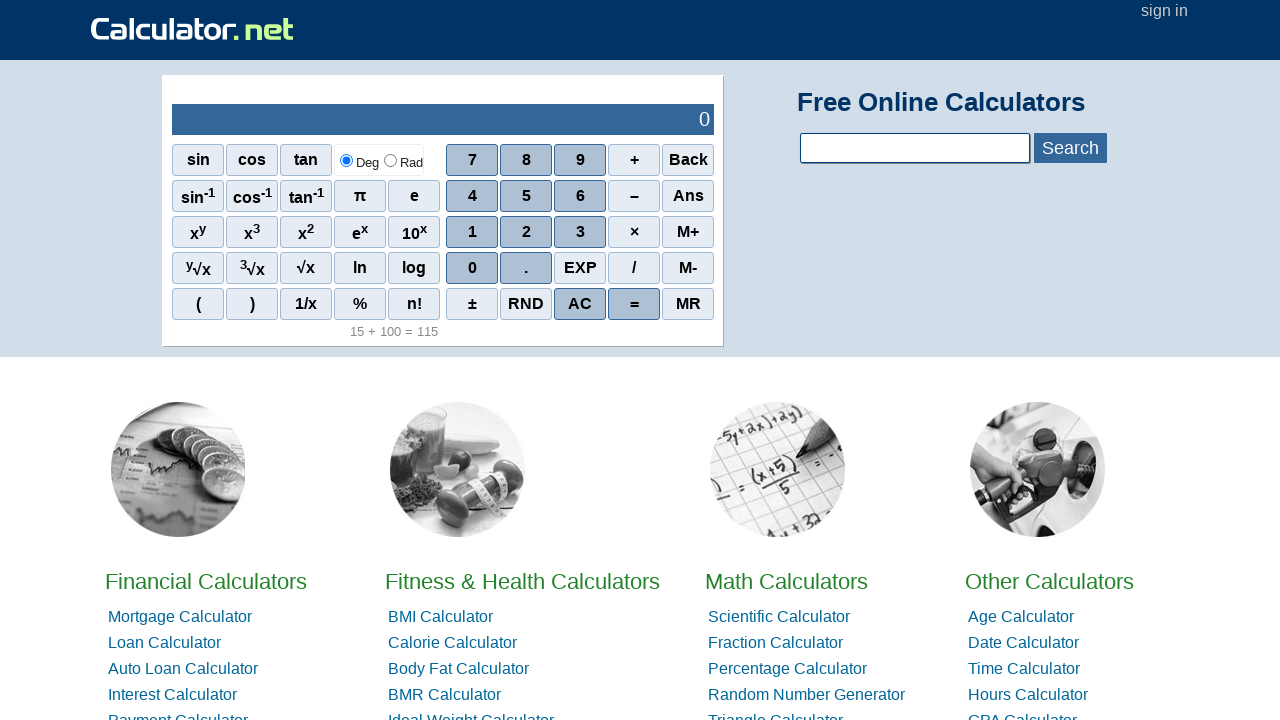

Clicked number 1 for second test case at (472, 232) on xpath=//span[.='1']
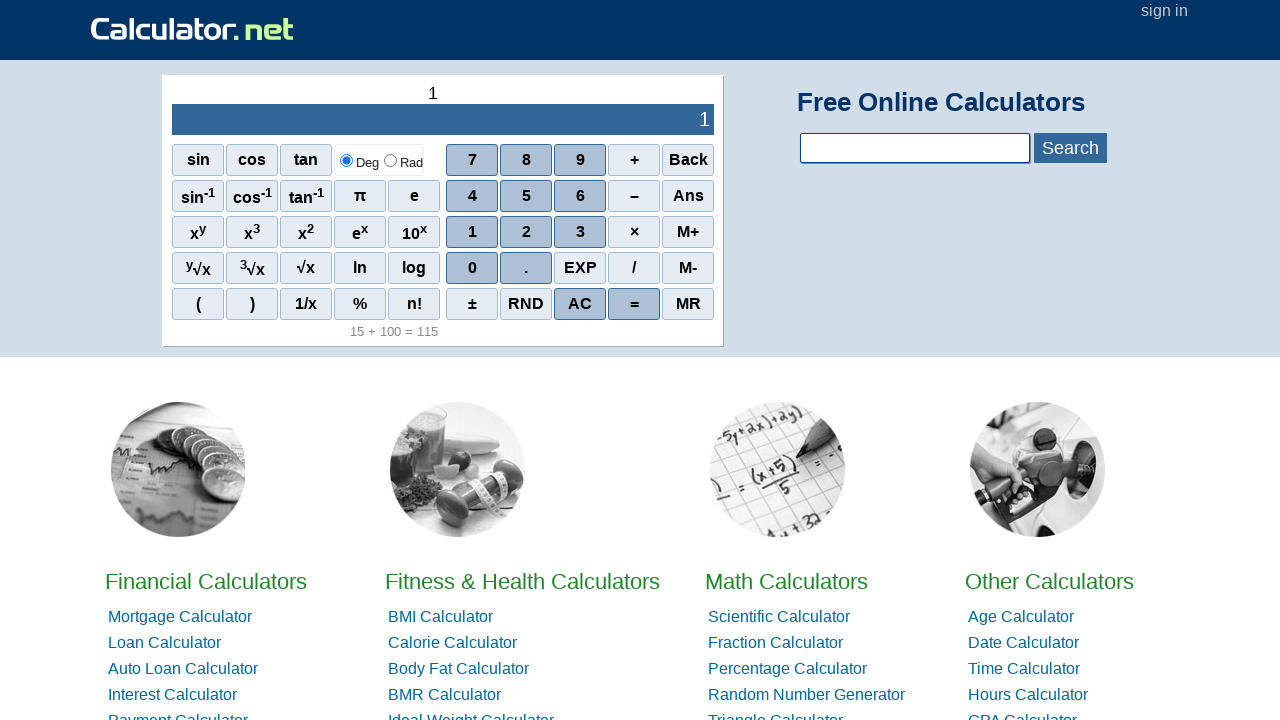

Clicked number 5 at (526, 196) on xpath=//span[.='5']
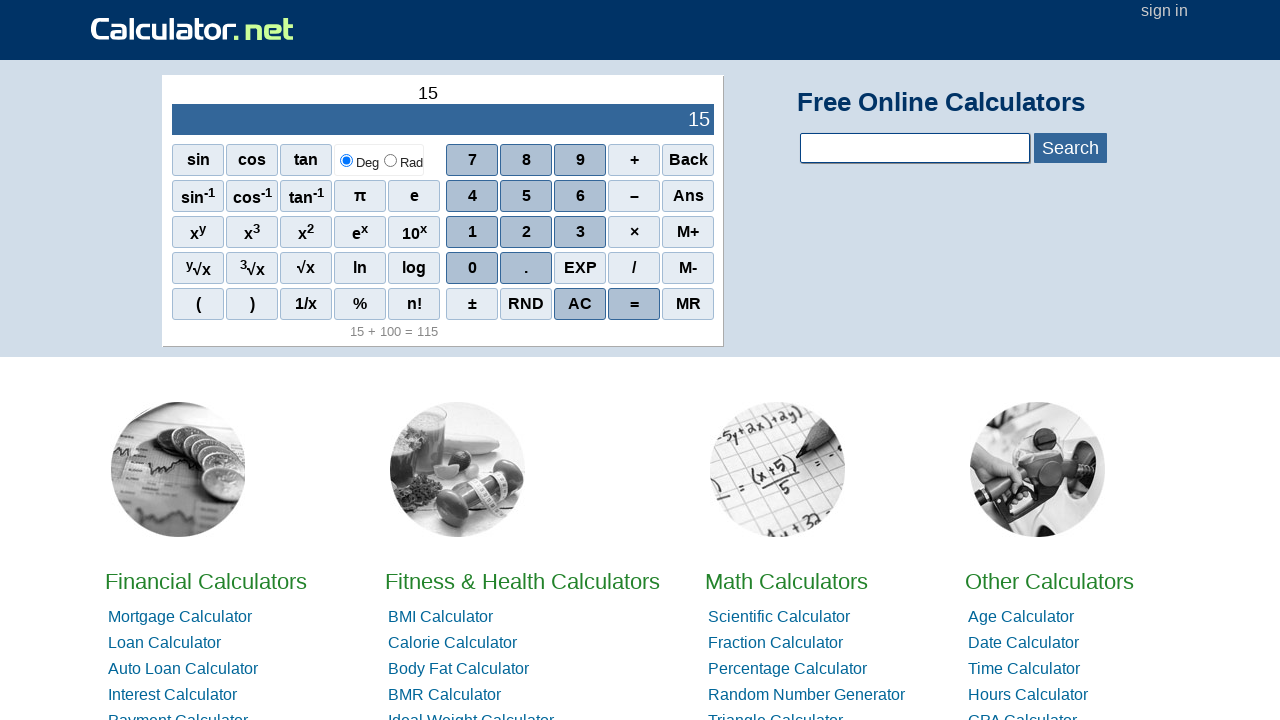

Clicked number 6 at (580, 196) on xpath=//span[.='6']
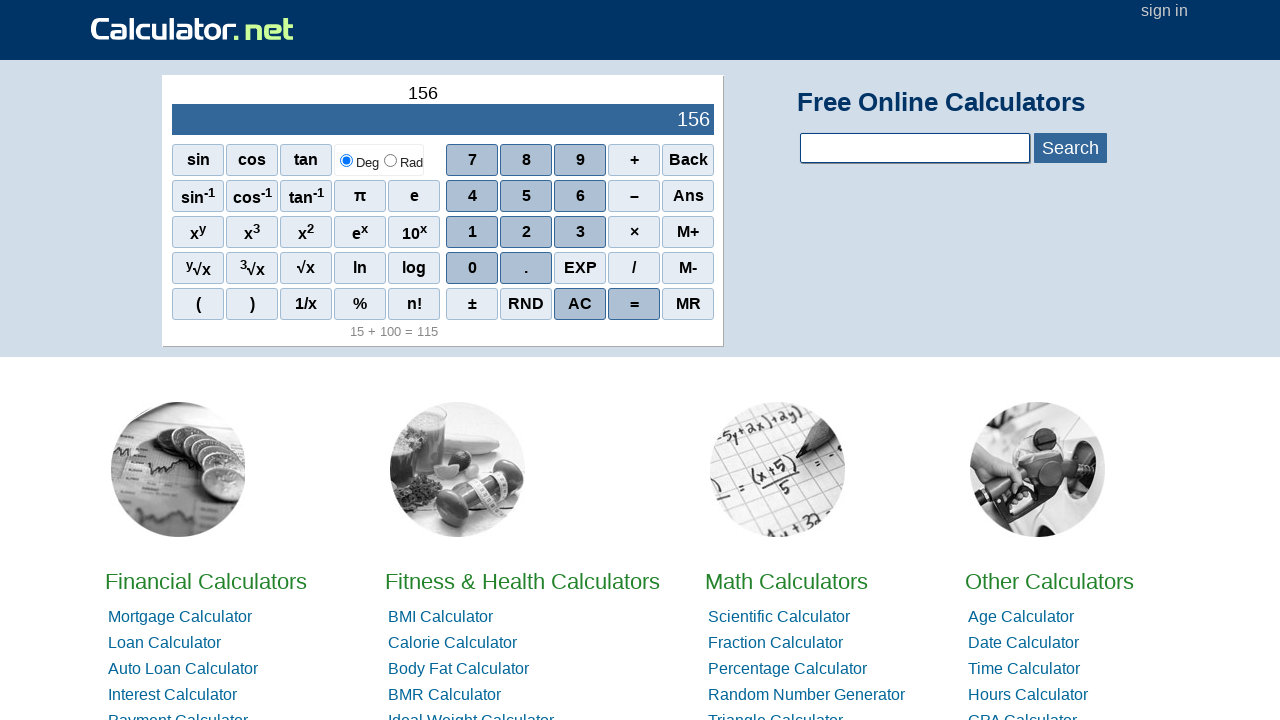

Clicked number 4 to enter 1564 at (472, 196) on xpath=//span[.='4']
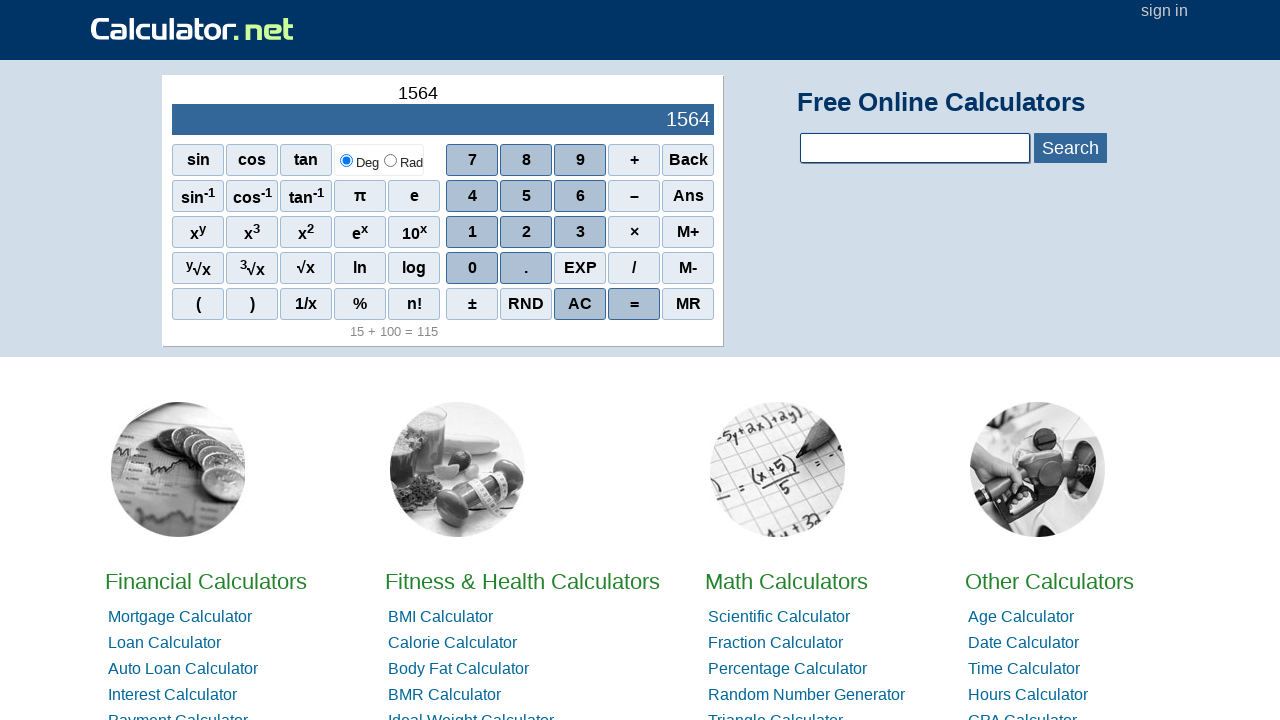

Clicked addition operator at (634, 160) on xpath=//span[.='+']
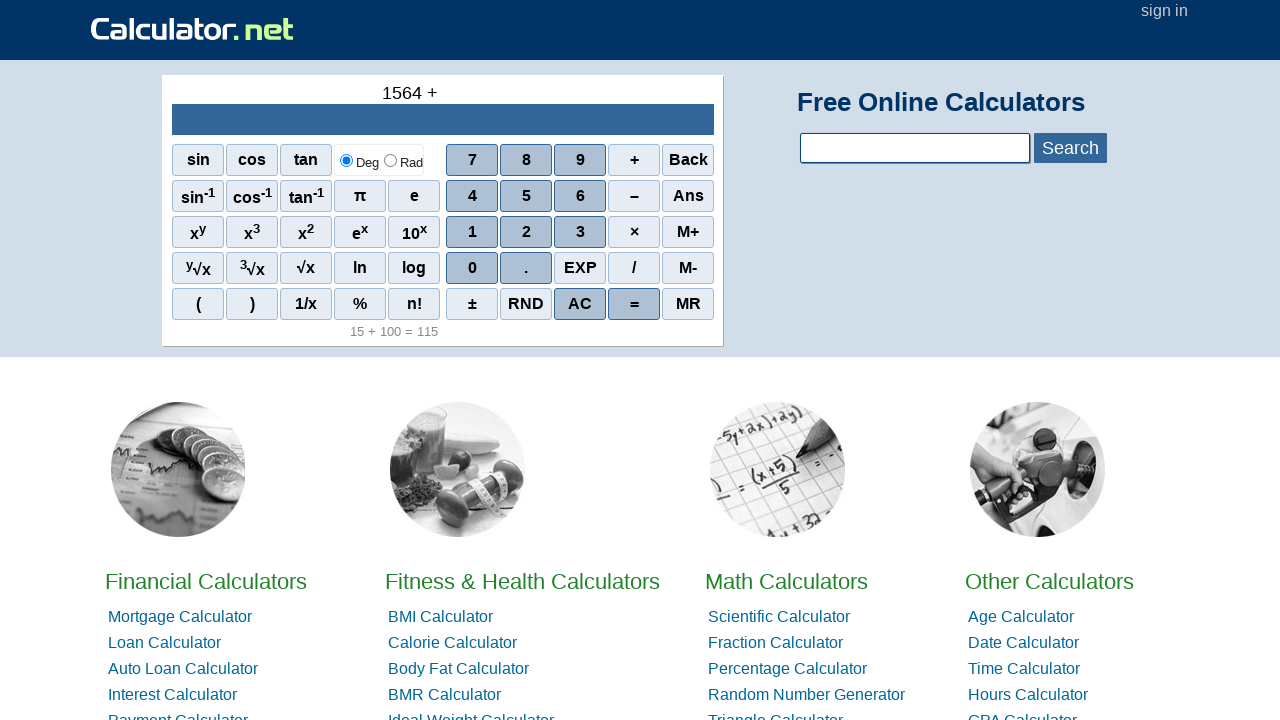

Clicked number 6 for second operand at (580, 196) on xpath=//span[.='6']
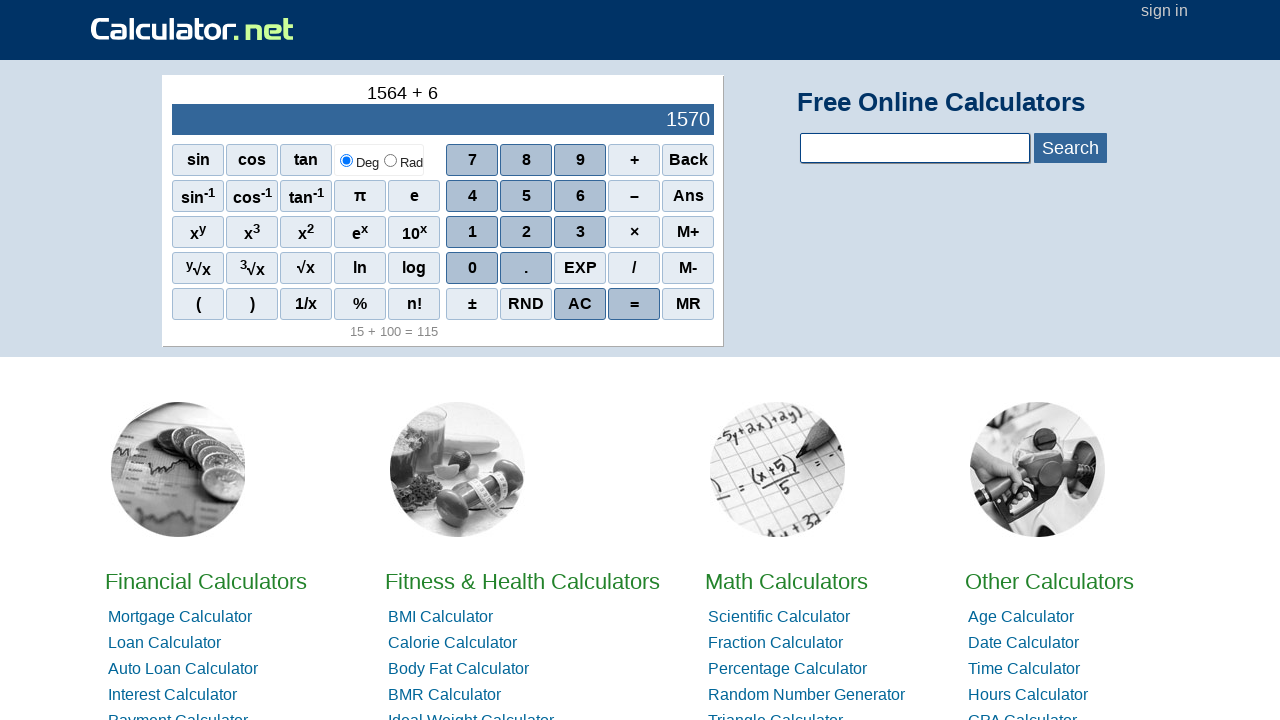

Clicked equals button to calculate 1564 + 6 at (634, 304) on xpath=//span[.='=']
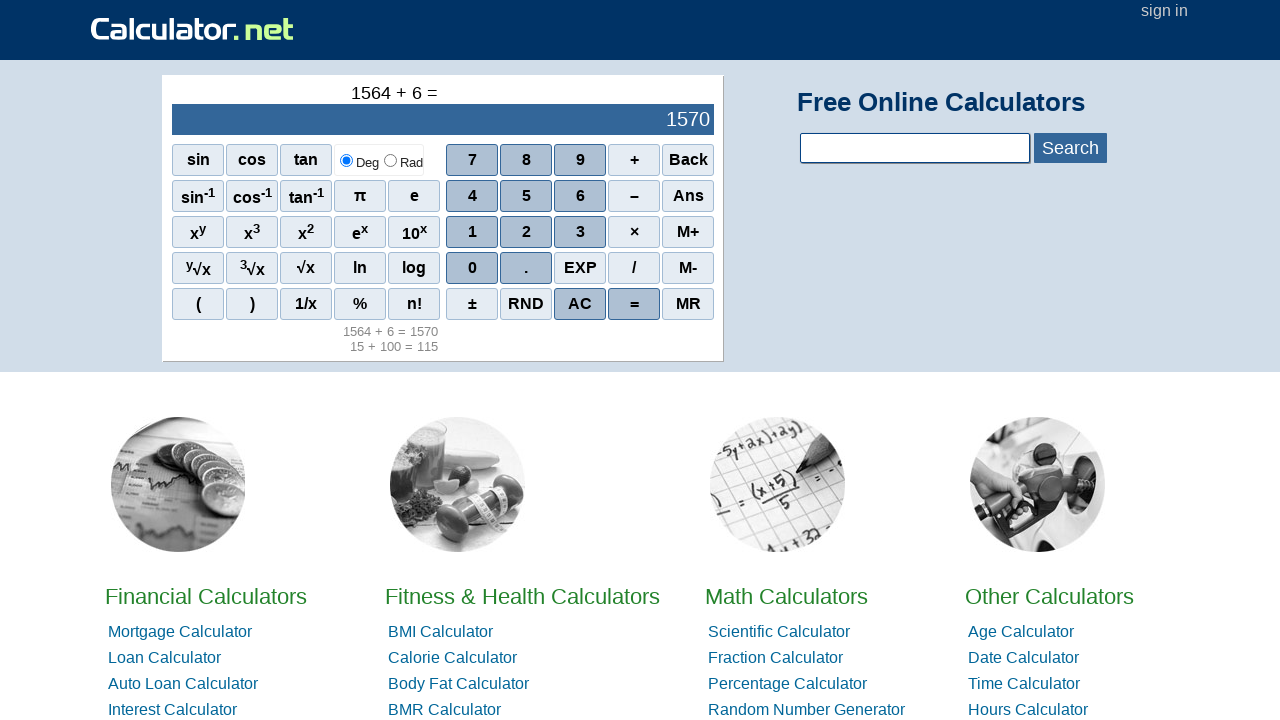

Located result display element
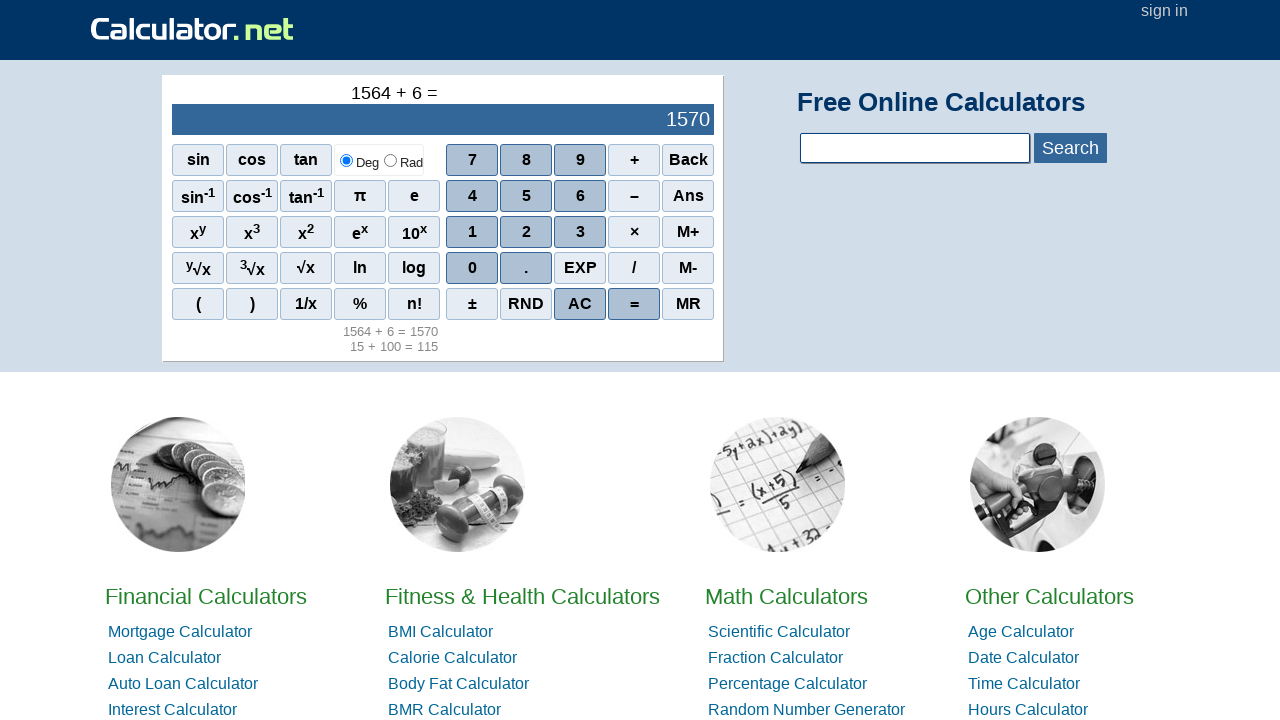

Verified result is 1570
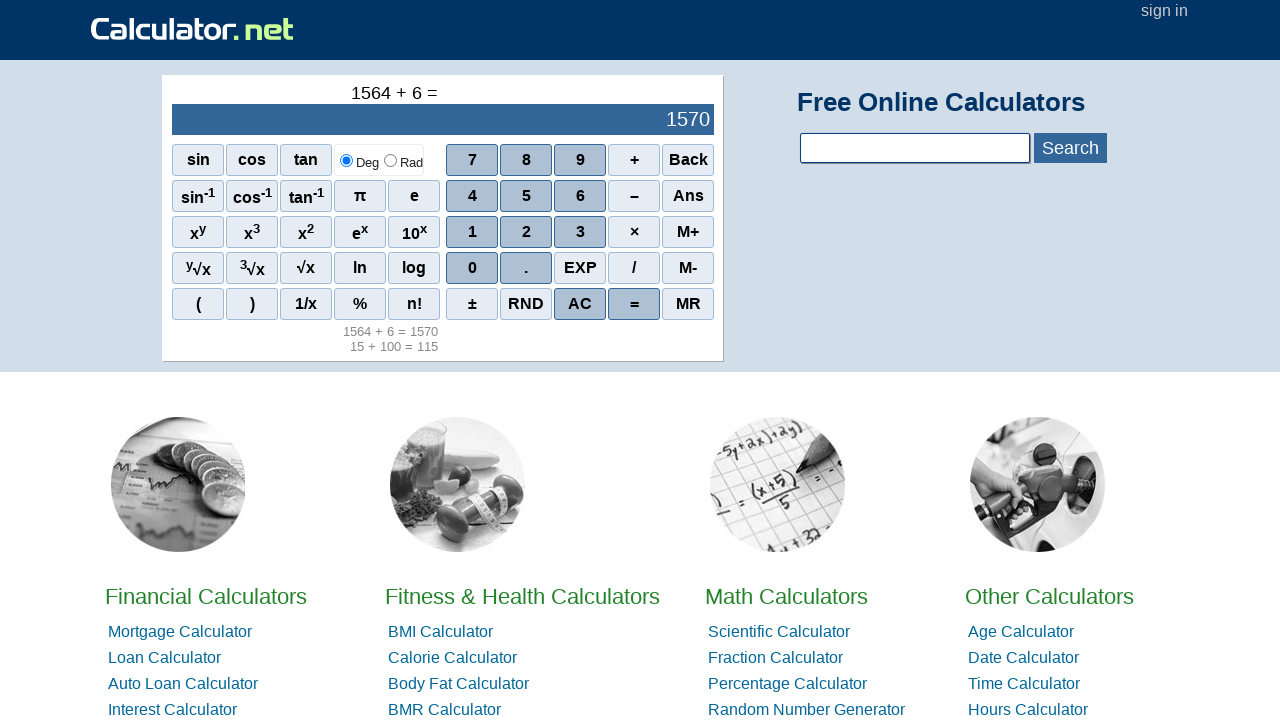

Cleared calculator after final test case at (580, 304) on xpath=//span[.='AC']
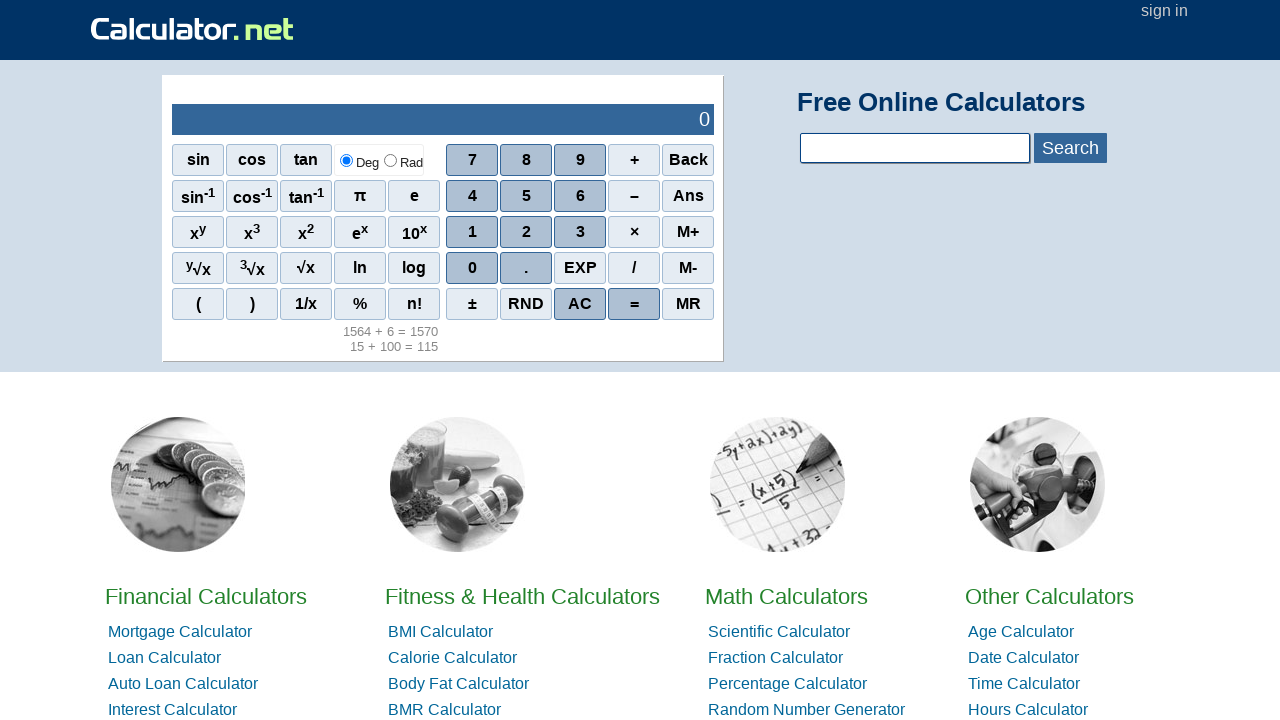

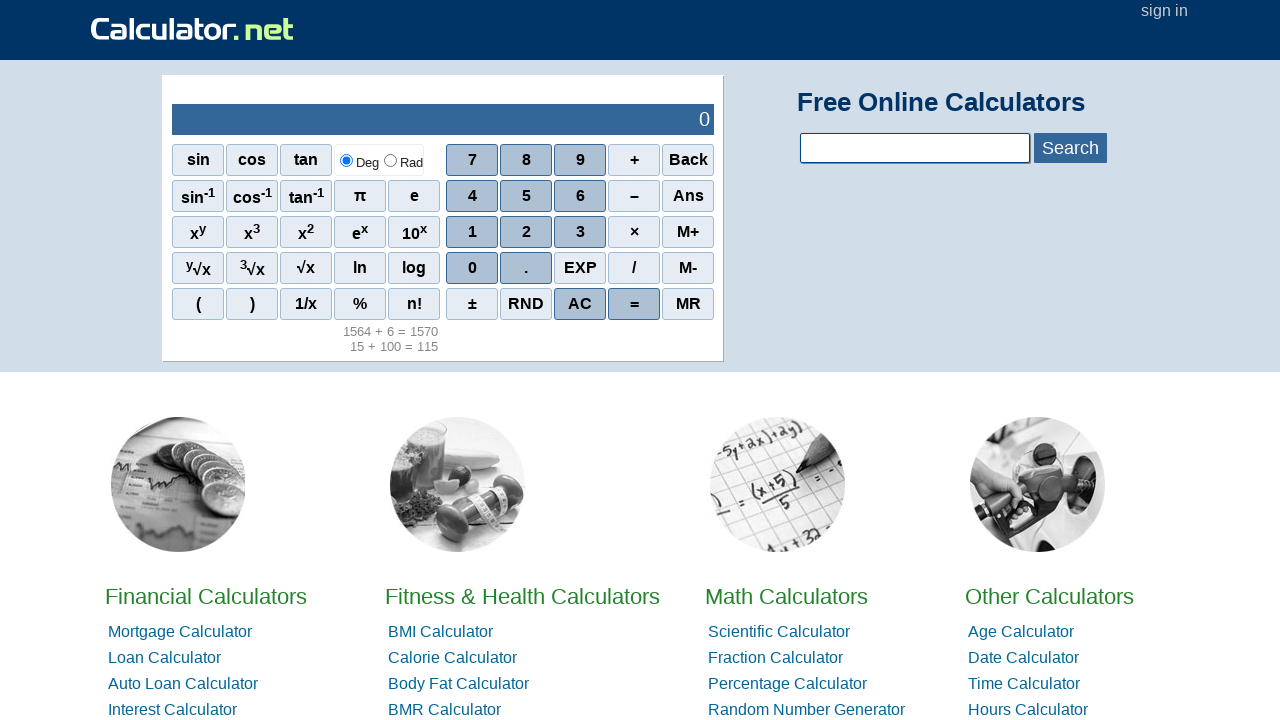